Tests the student registration form by filling all available fields including first name, last name, email, gender, phone, date of birth, subjects, hobbies, and address

Starting URL: https://demoqa.com/automation-practice-form

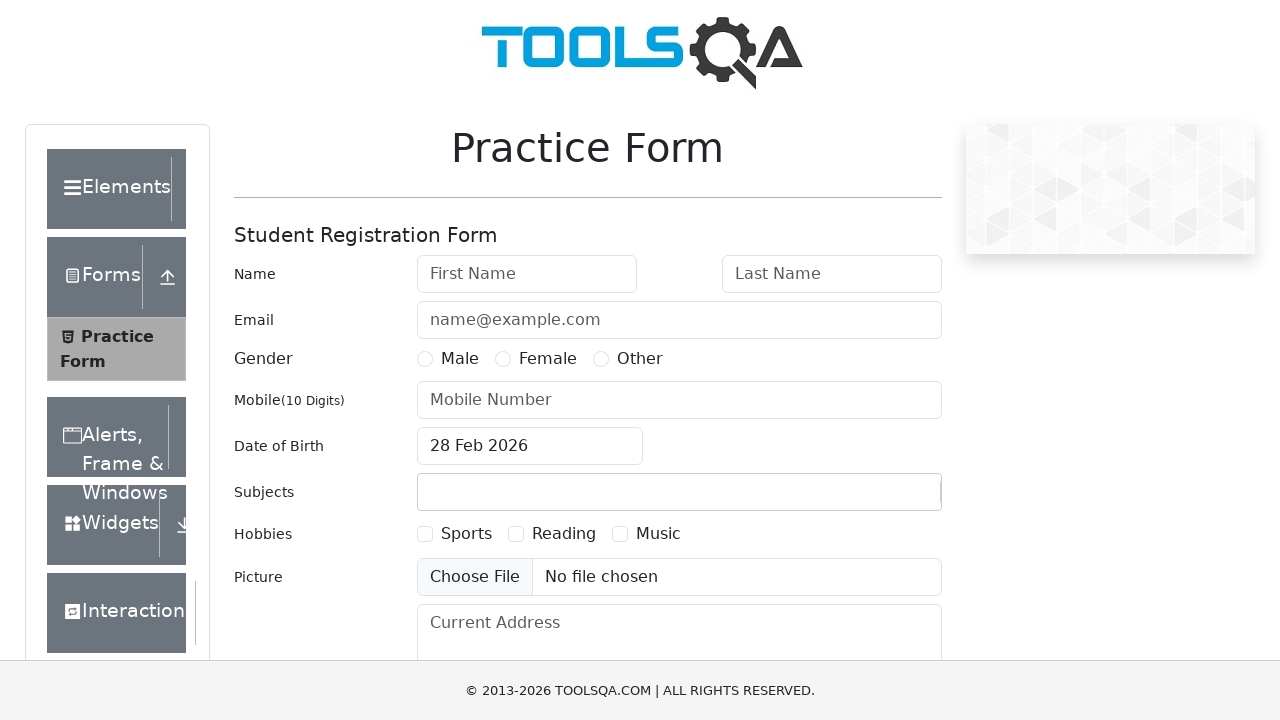

Filled first name field with 'Oleg' on input#firstName
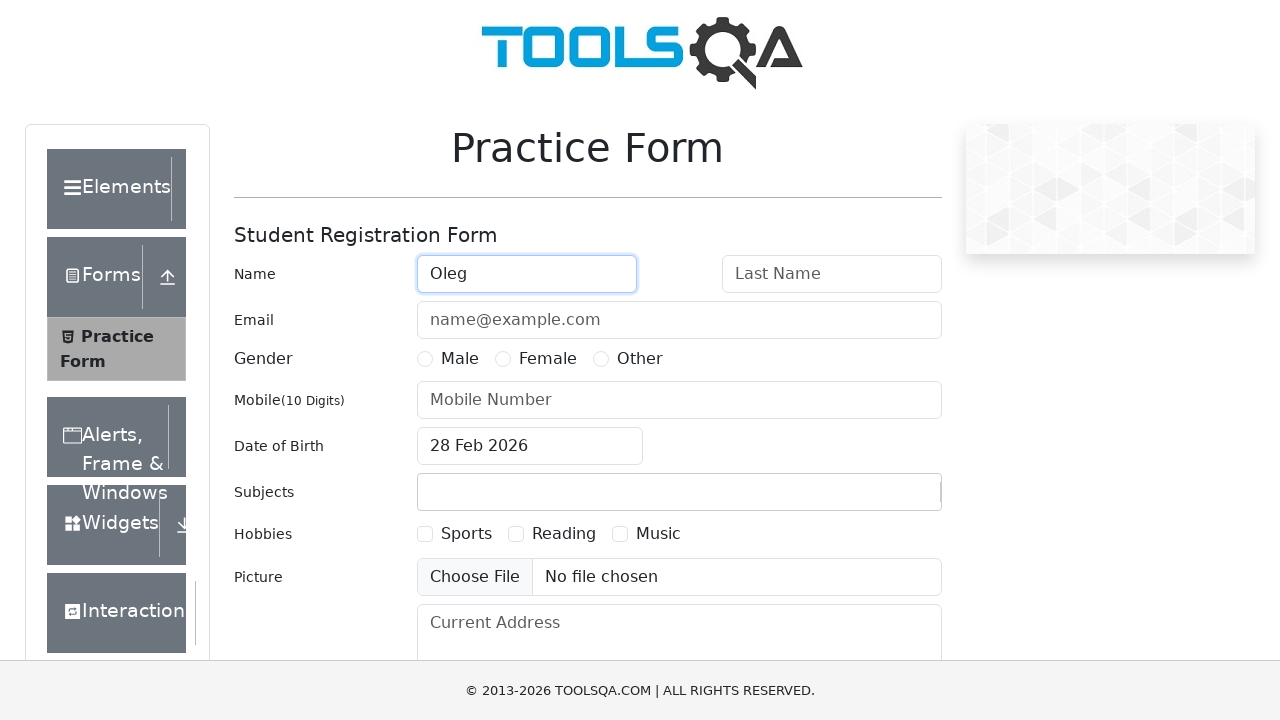

Filled last name field with 'Komarov' on input#lastName
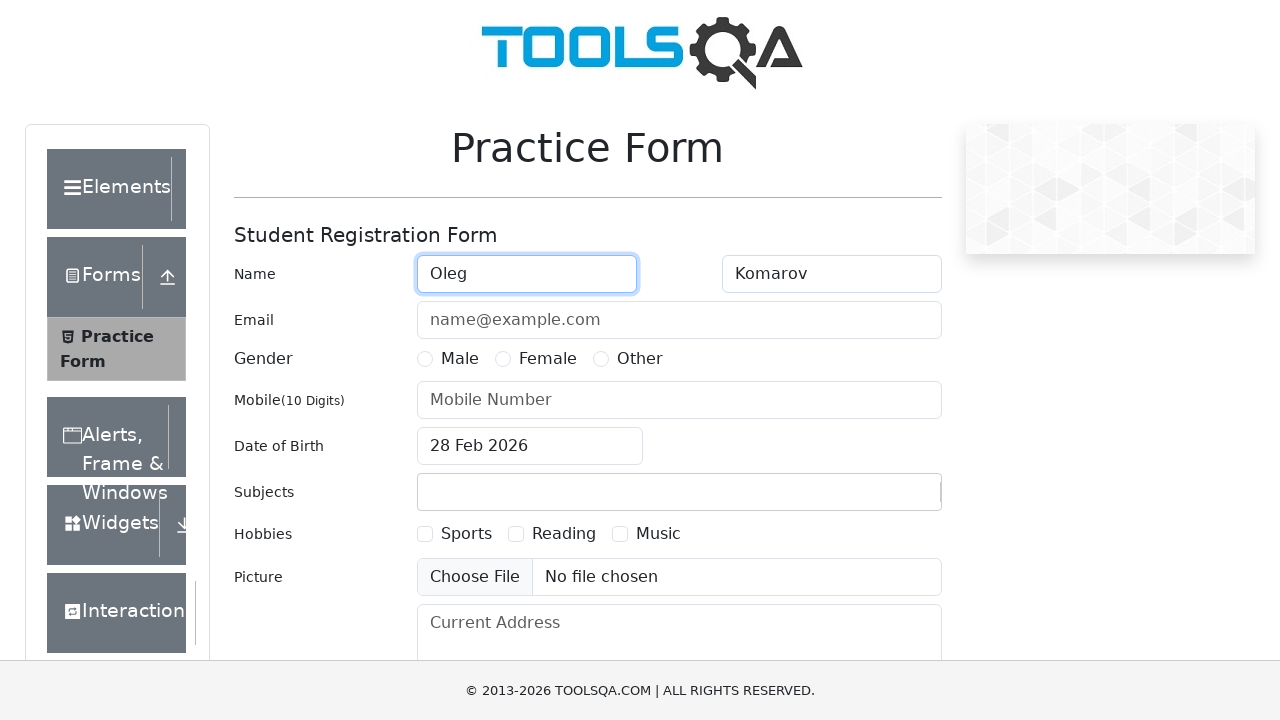

Filled email field with 'testmail@yandex.ru' on input#userEmail
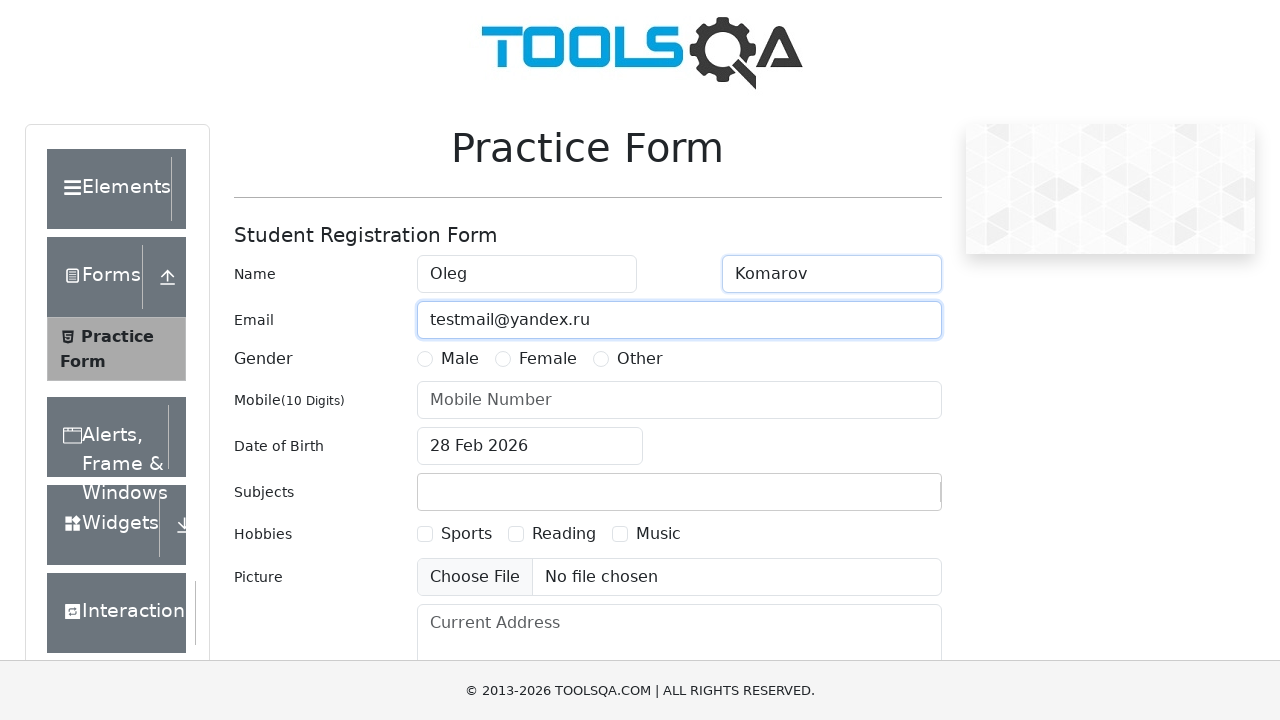

Selected Male gender option at (460, 359) on label[for='gender-radio-1']
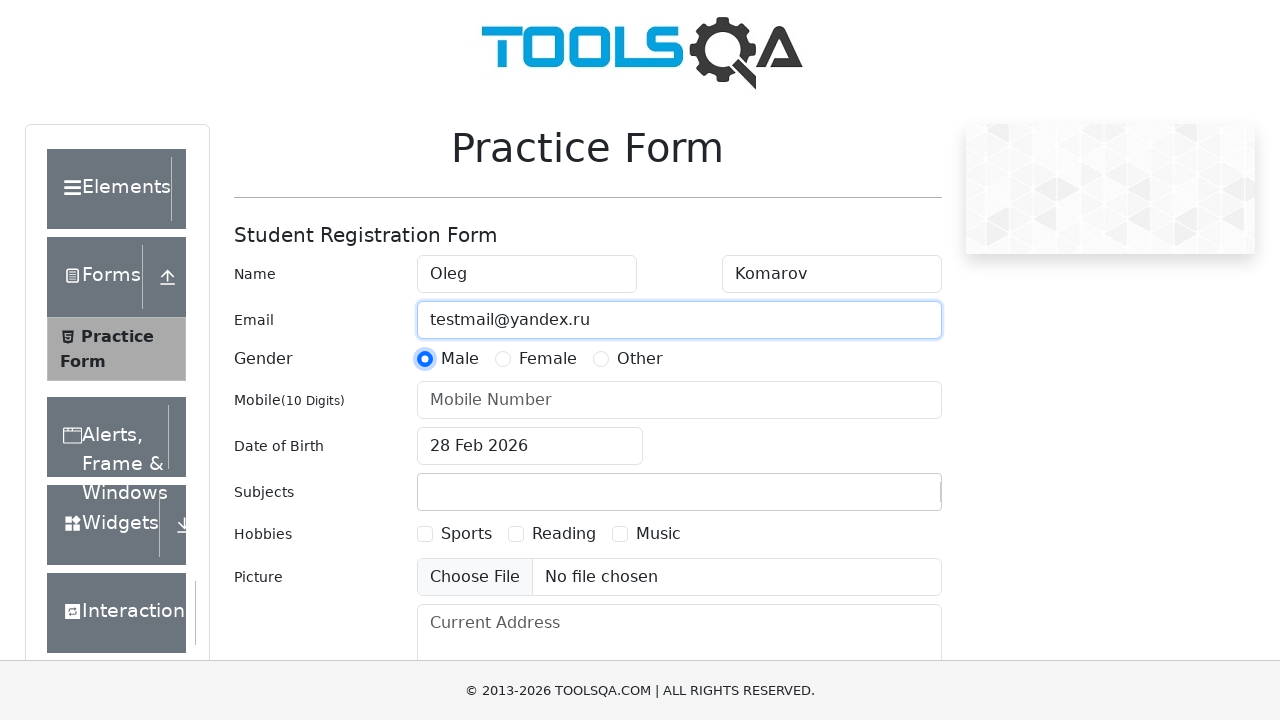

Filled phone number field with '89991114488' on input#userNumber
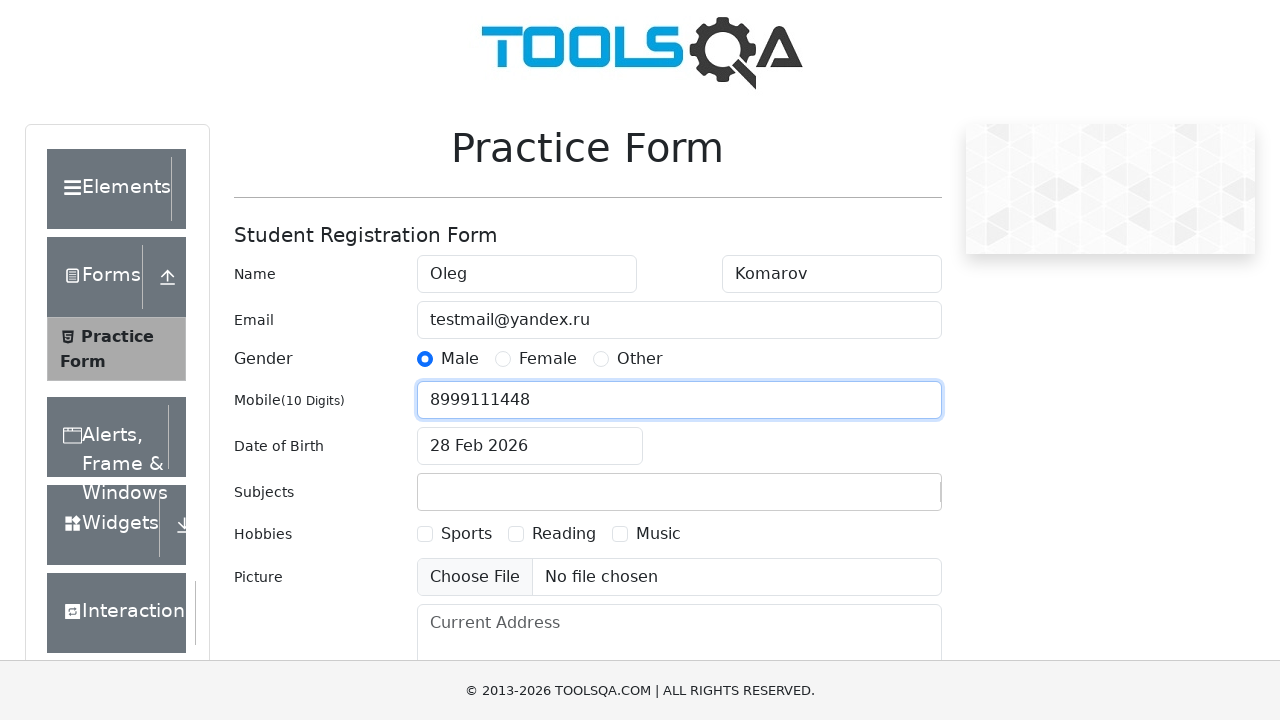

Clicked date of birth input field at (530, 446) on input#dateOfBirthInput
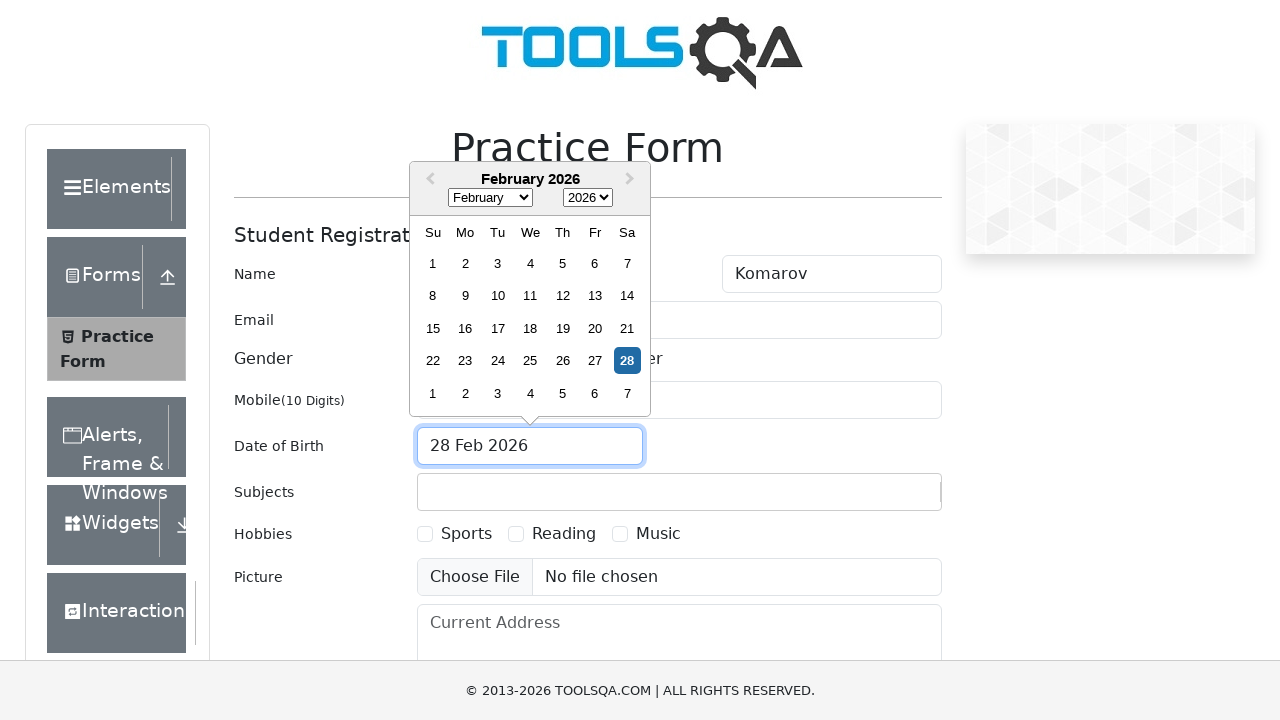

Filled date of birth with 'Aug 2023-11' on input#dateOfBirthInput
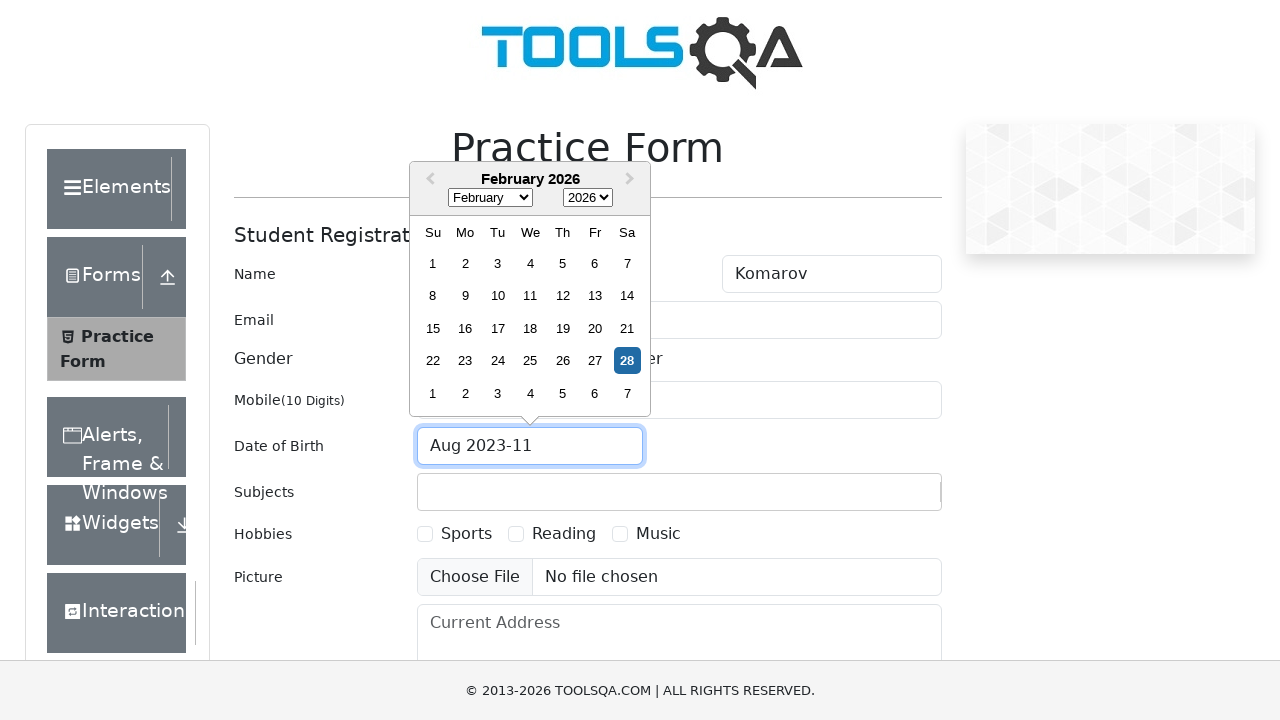

Typed 'c' in subjects input field on #subjectsInput
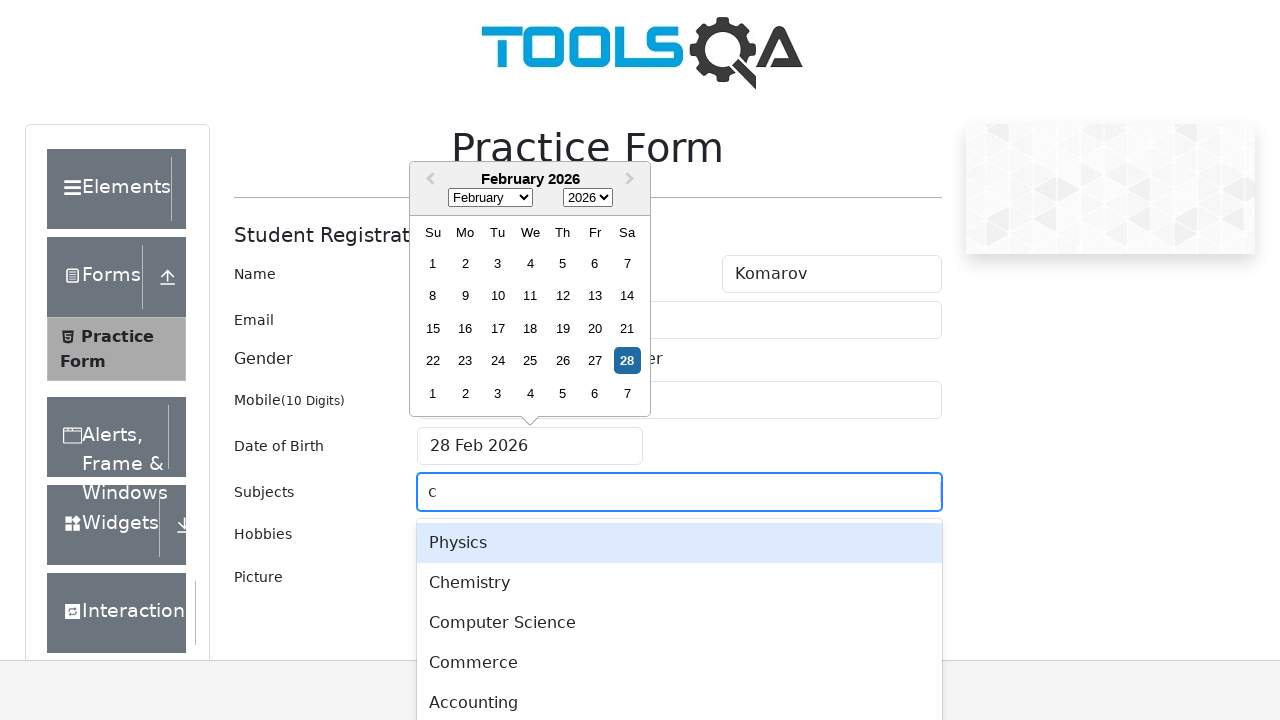

Pressed Enter to select subject on #subjectsInput
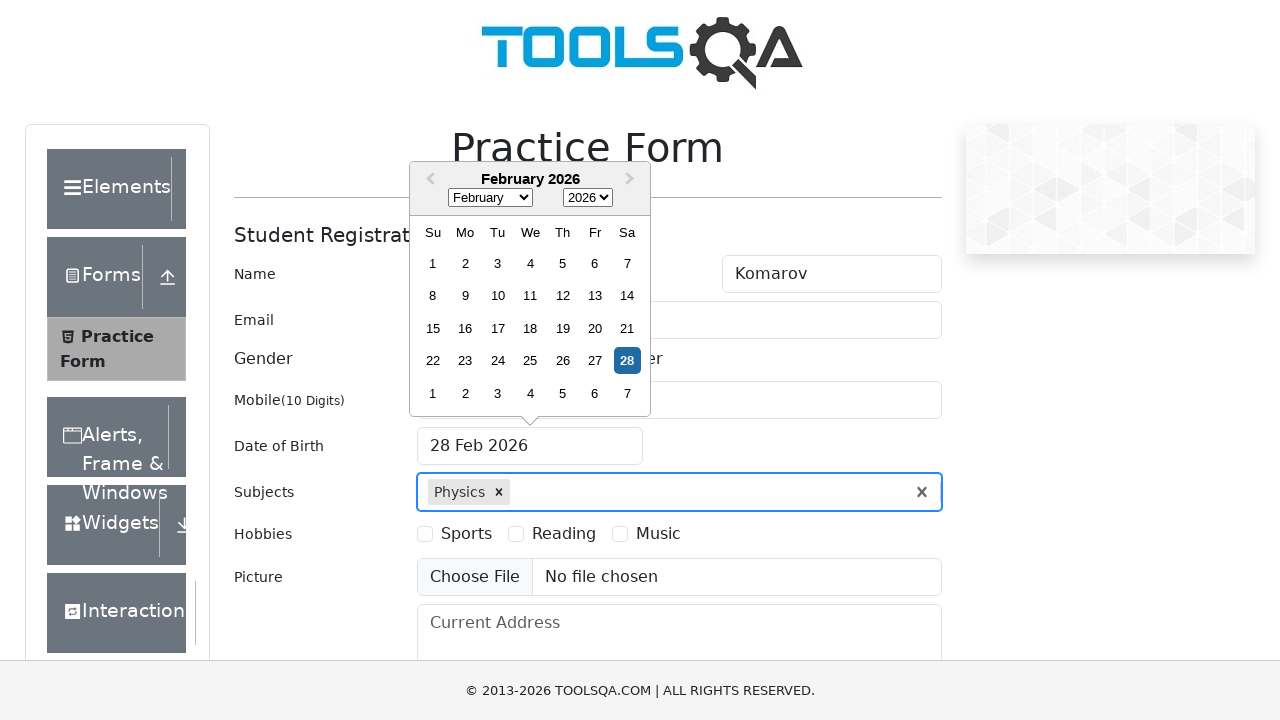

Selected Reading hobby checkbox at (564, 534) on label[for='hobbies-checkbox-2']
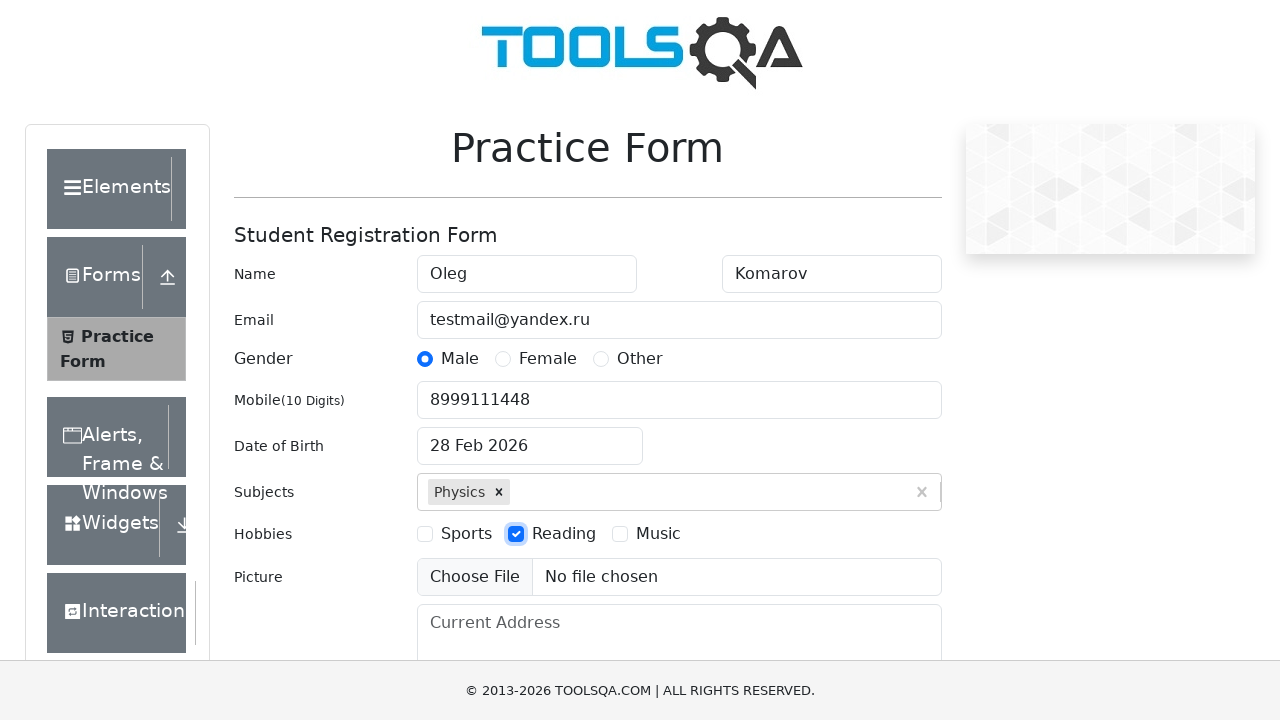

Filled current address field with '3 метра над уровнем неба' on textarea#currentAddress
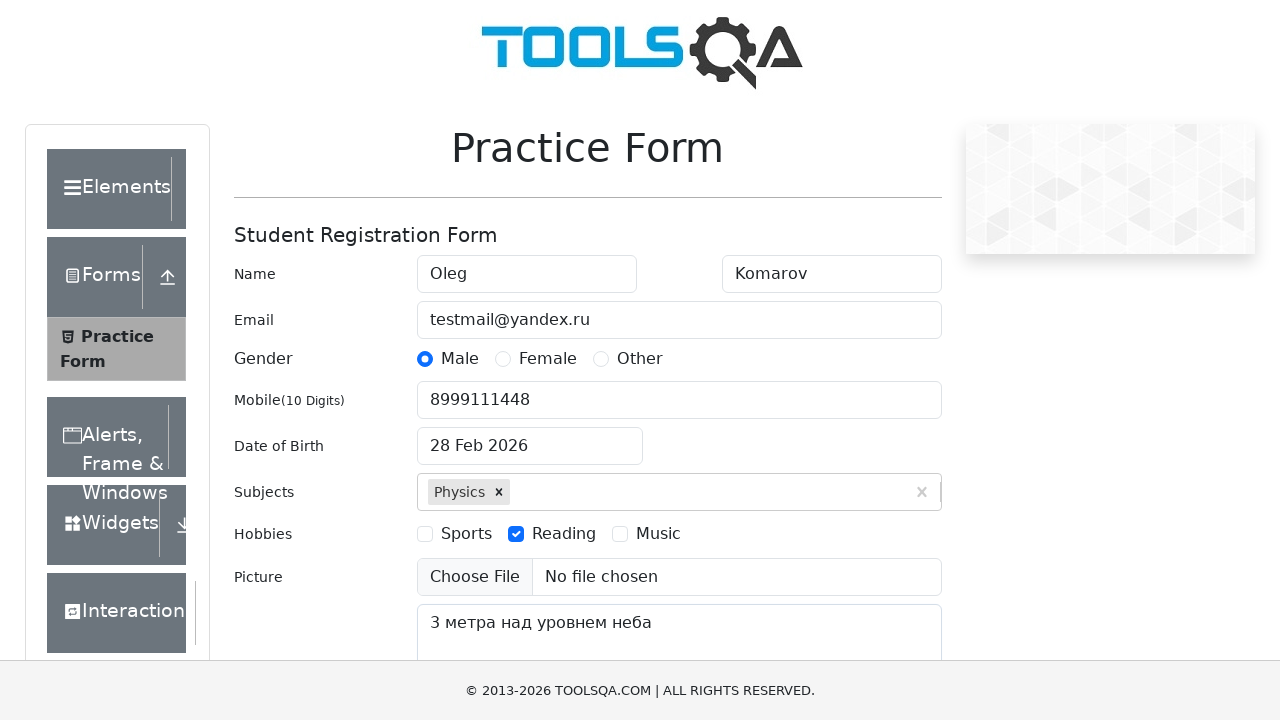

Clicked submit button to register student at (885, 499) on #submit
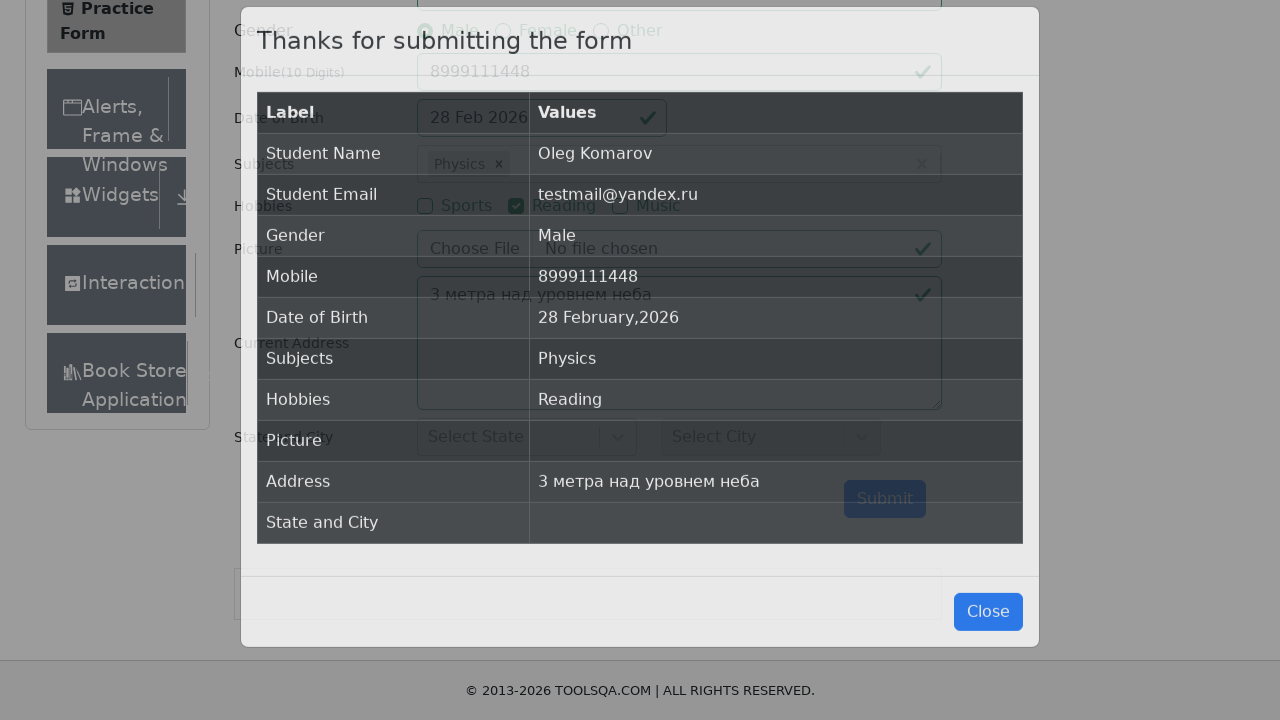

Registration confirmation appeared with results
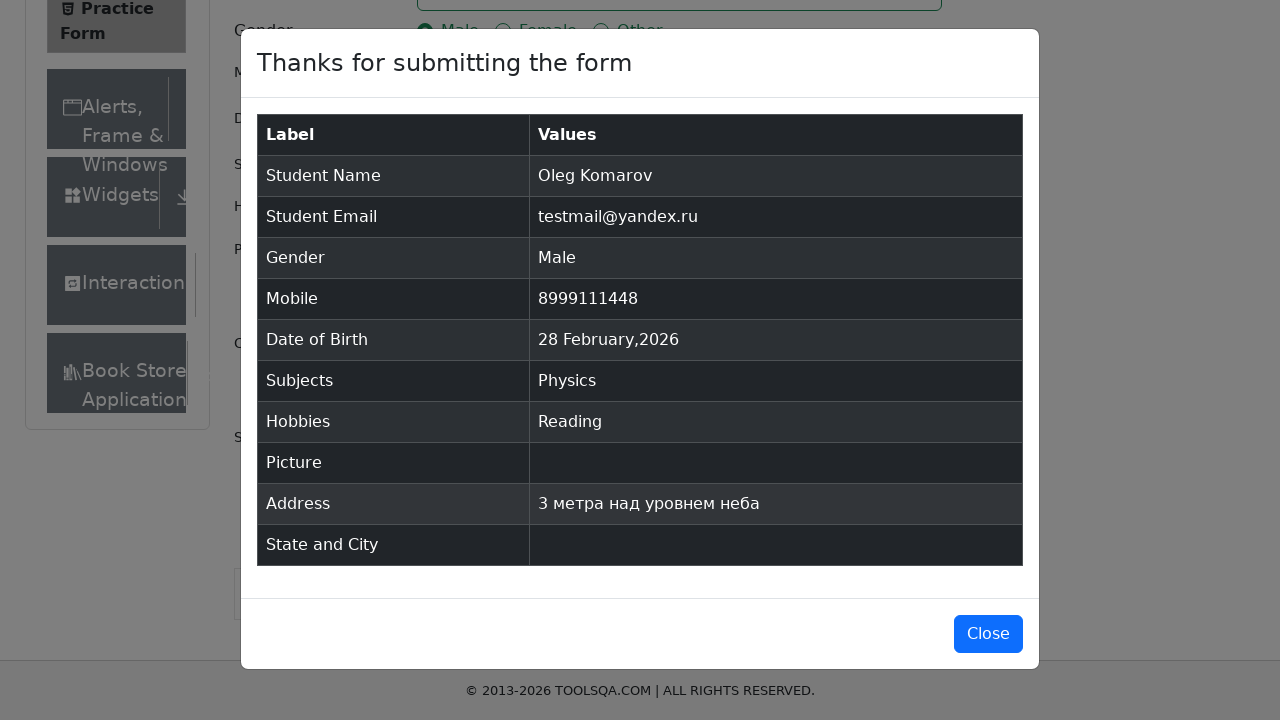

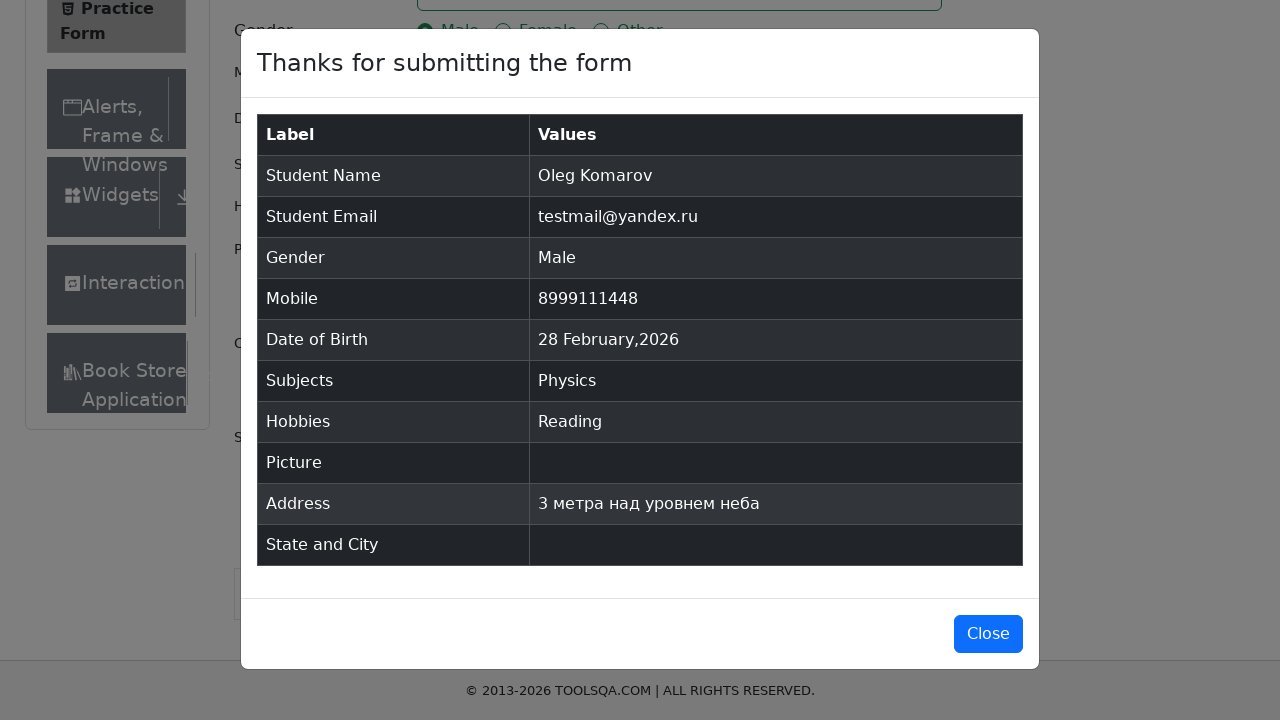